Tests infinite scroll functionality on Trevari meetings page by scrolling down multiple times and verifying that meeting/book content loads dynamically

Starting URL: https://trevari.co.kr/meetings

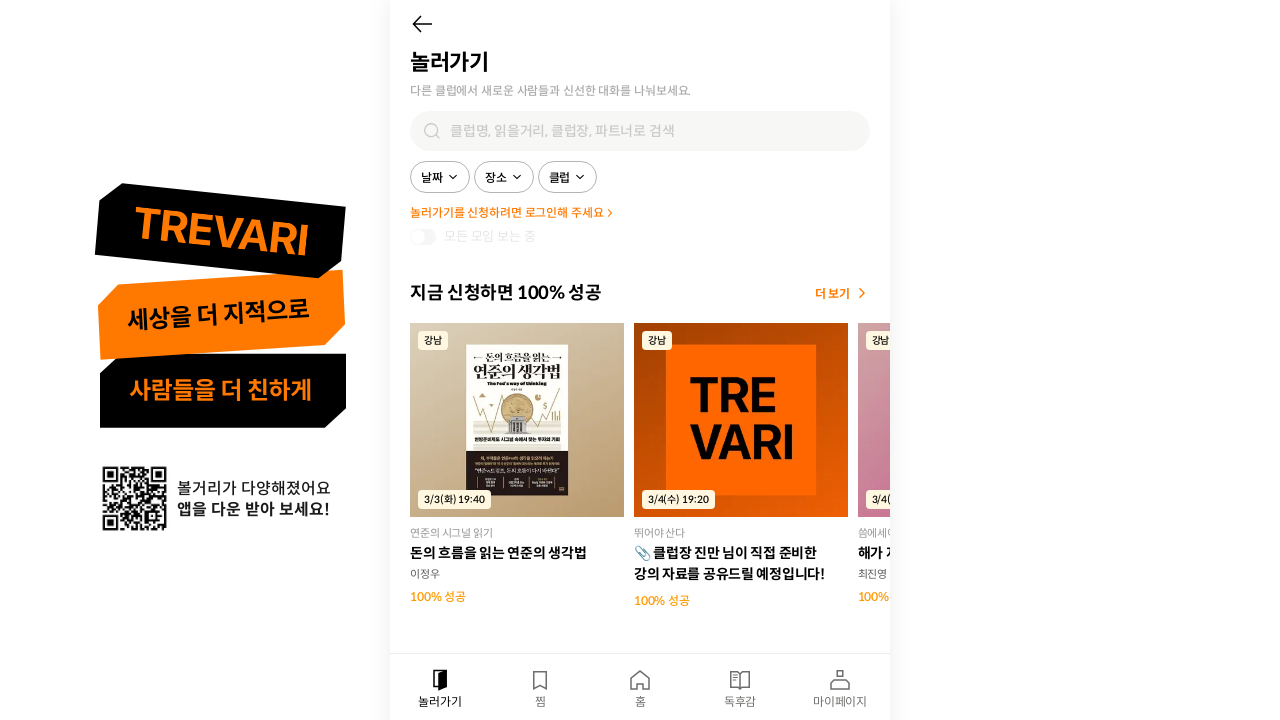

Waited for page to reach networkidle state
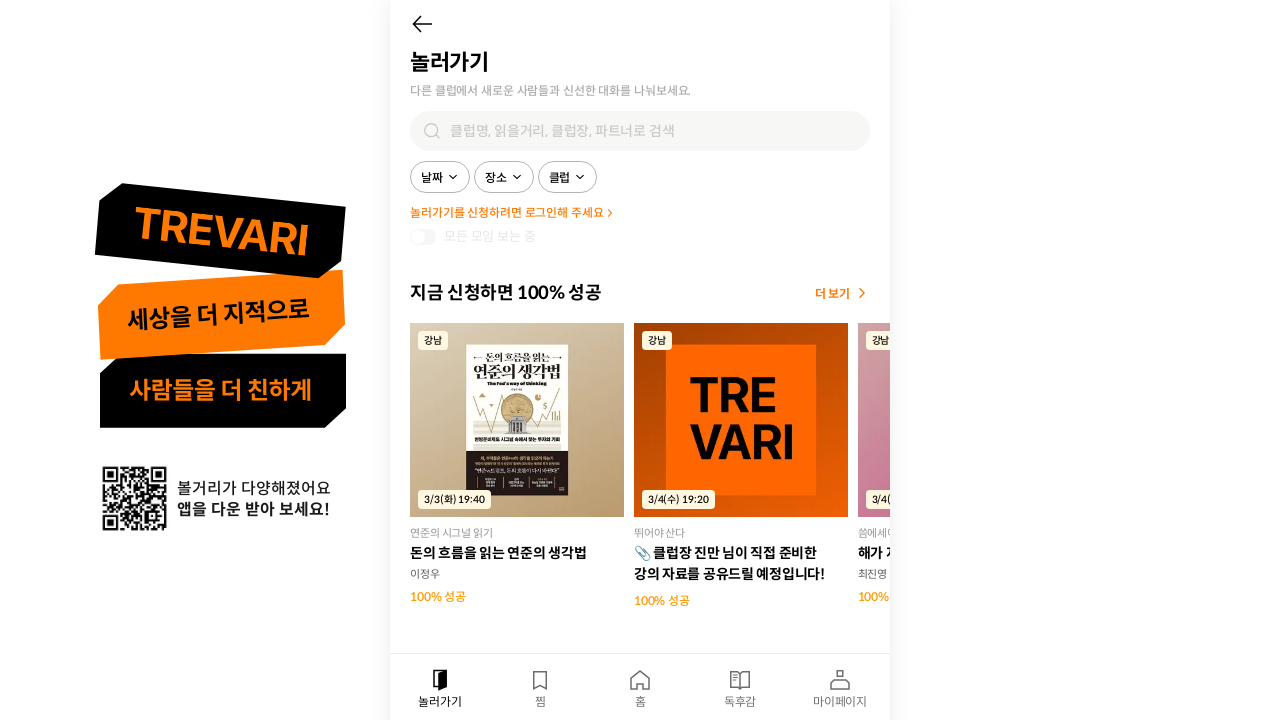

Scrolled to bottom of page (iteration 1/5)
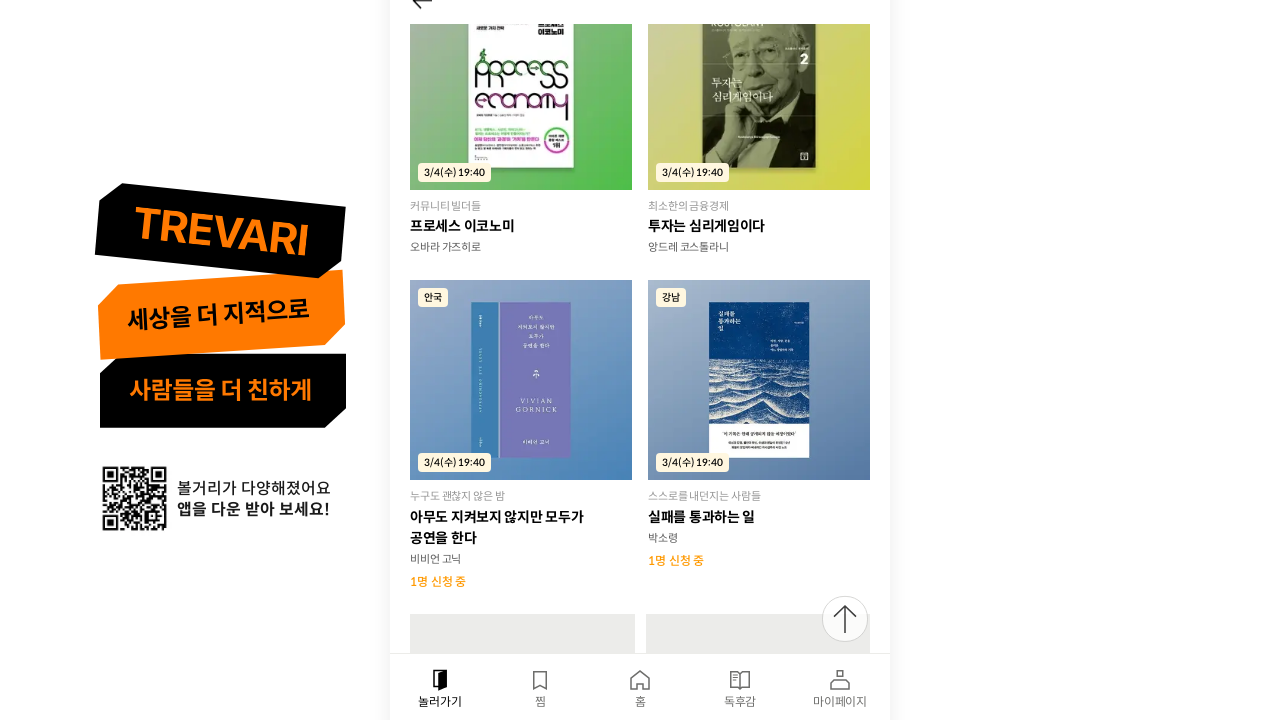

Waited 2 seconds for new content to load (iteration 1/5)
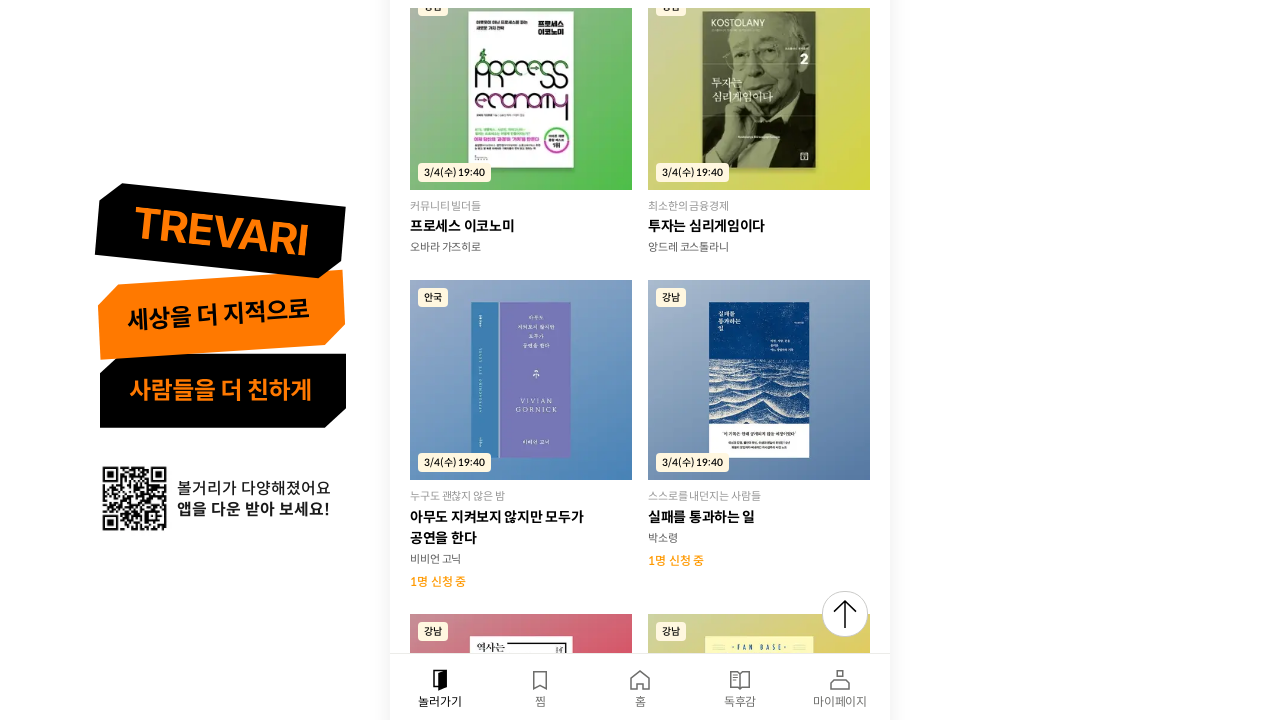

Scrolled to bottom of page (iteration 2/5)
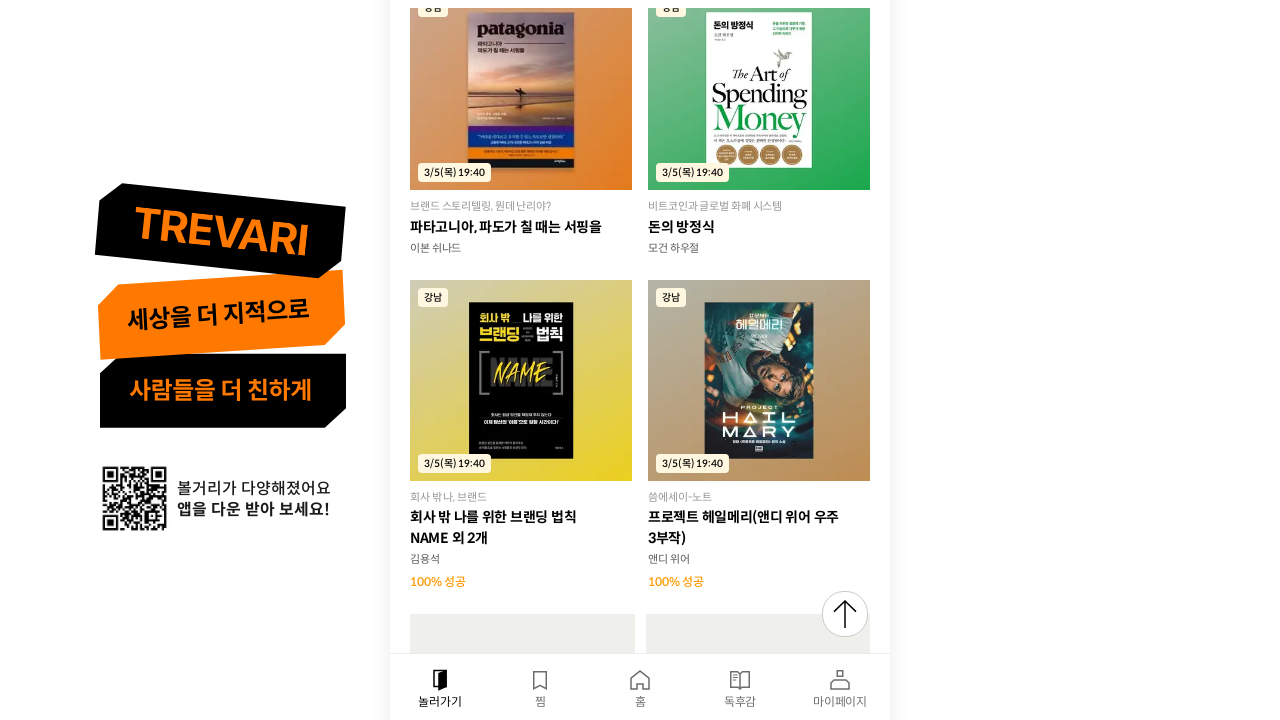

Waited 2 seconds for new content to load (iteration 2/5)
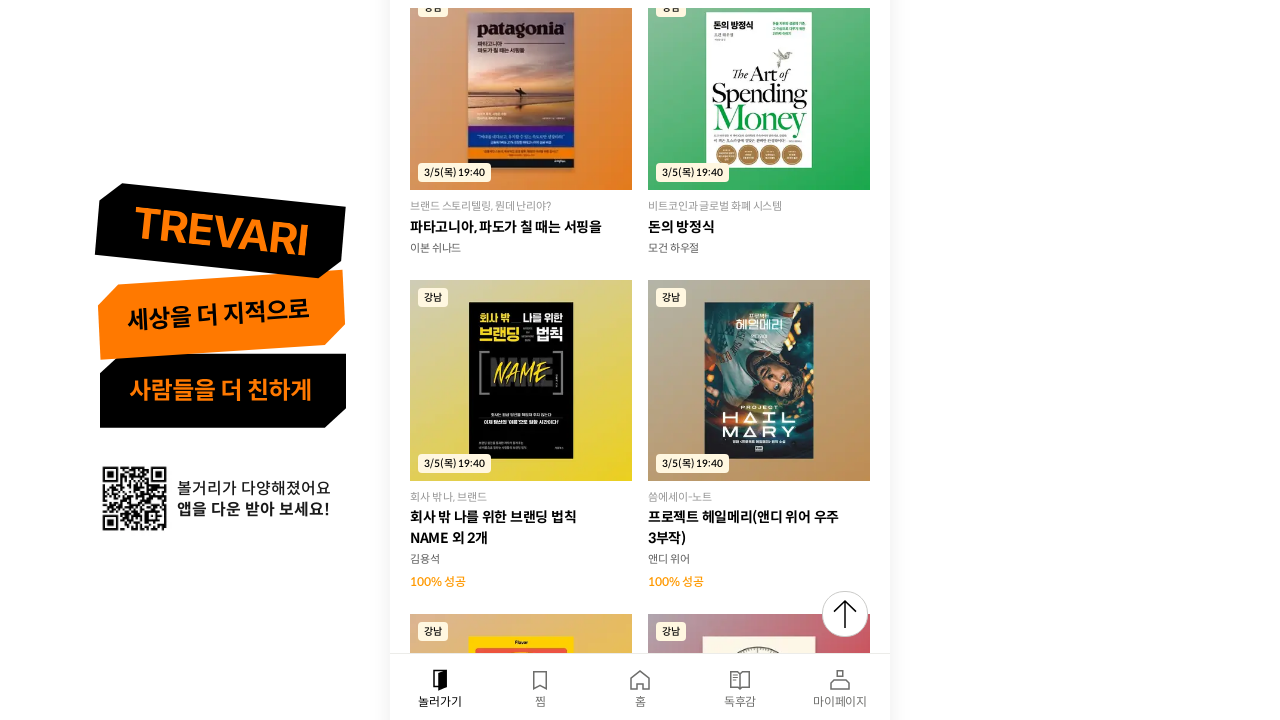

Scrolled to bottom of page (iteration 3/5)
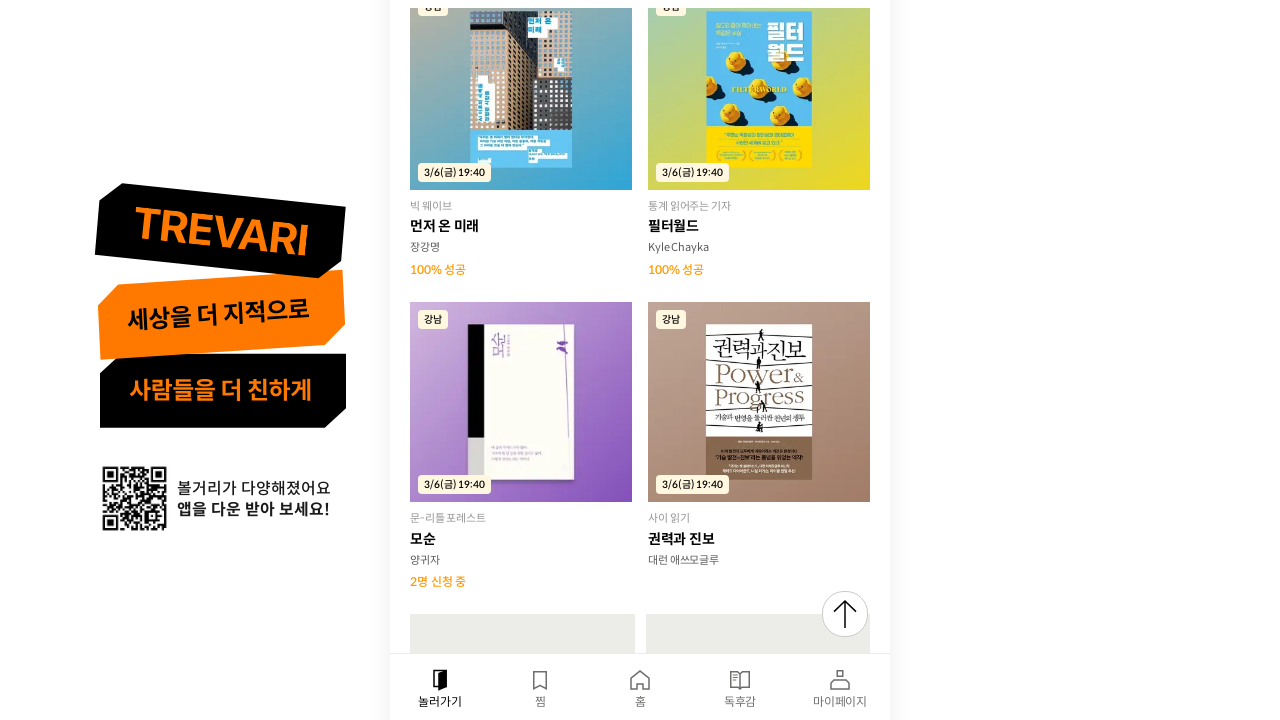

Waited 2 seconds for new content to load (iteration 3/5)
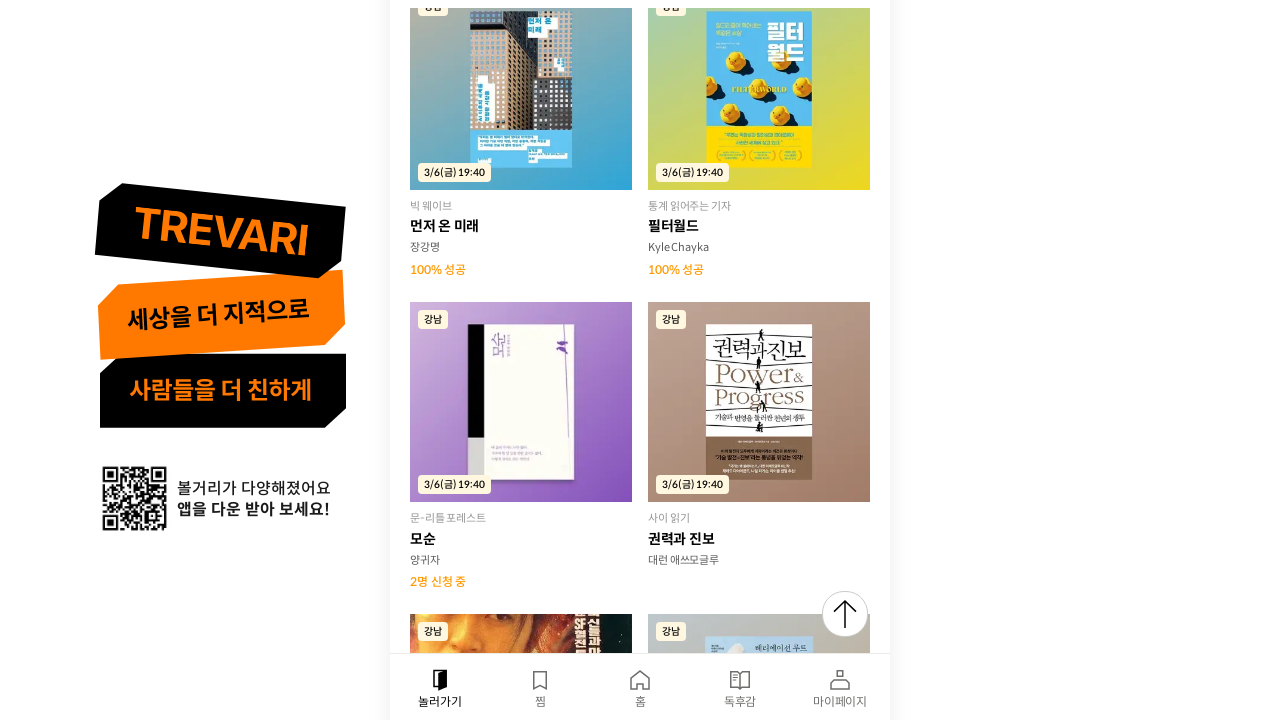

Scrolled to bottom of page (iteration 4/5)
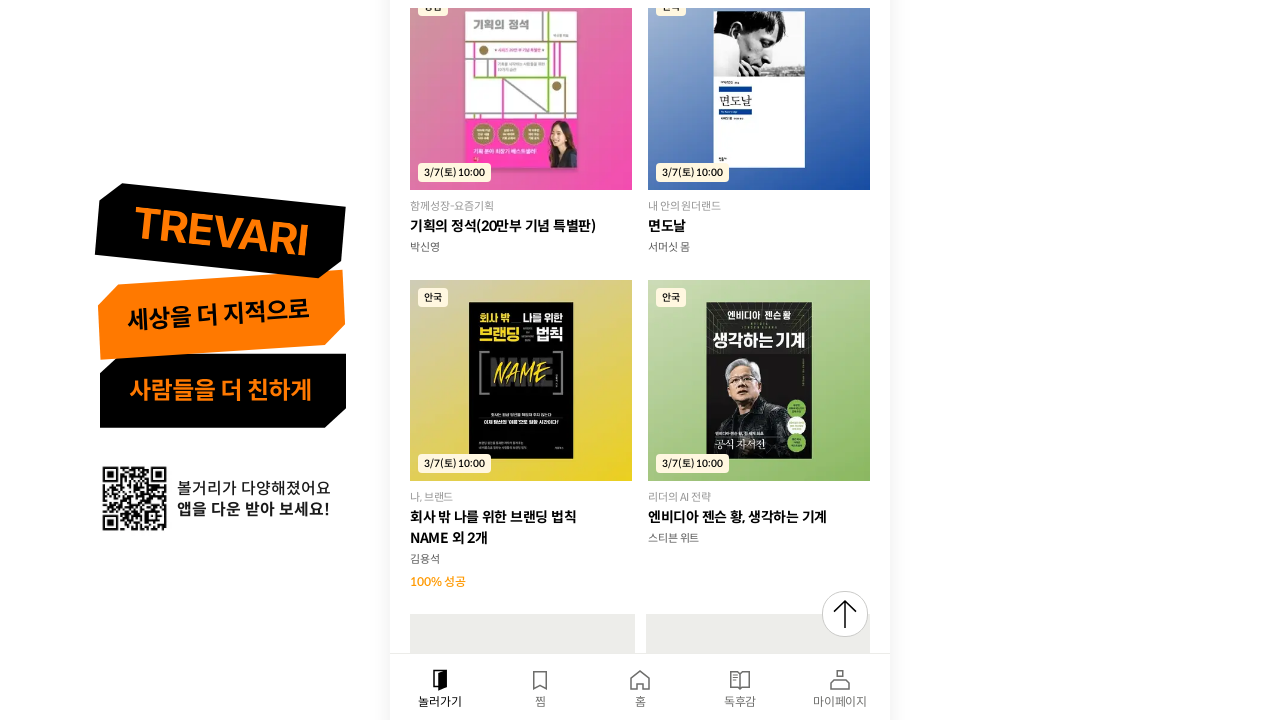

Waited 2 seconds for new content to load (iteration 4/5)
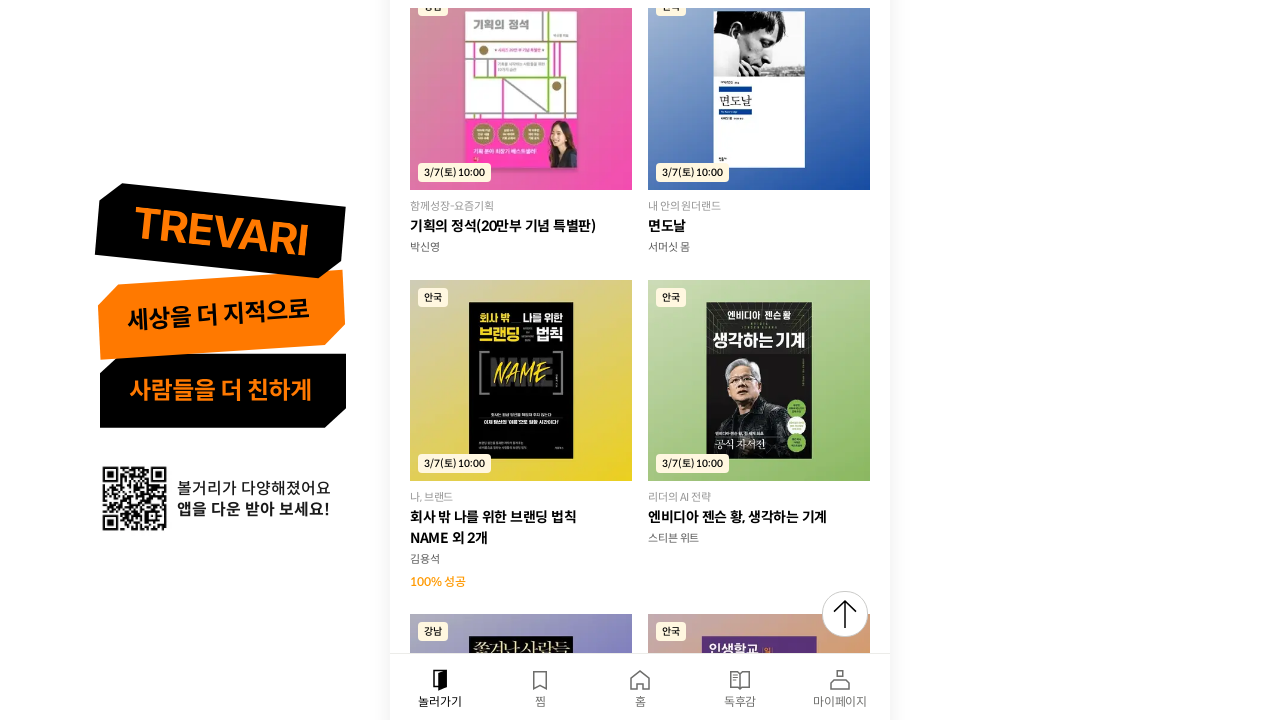

Scrolled to bottom of page (iteration 5/5)
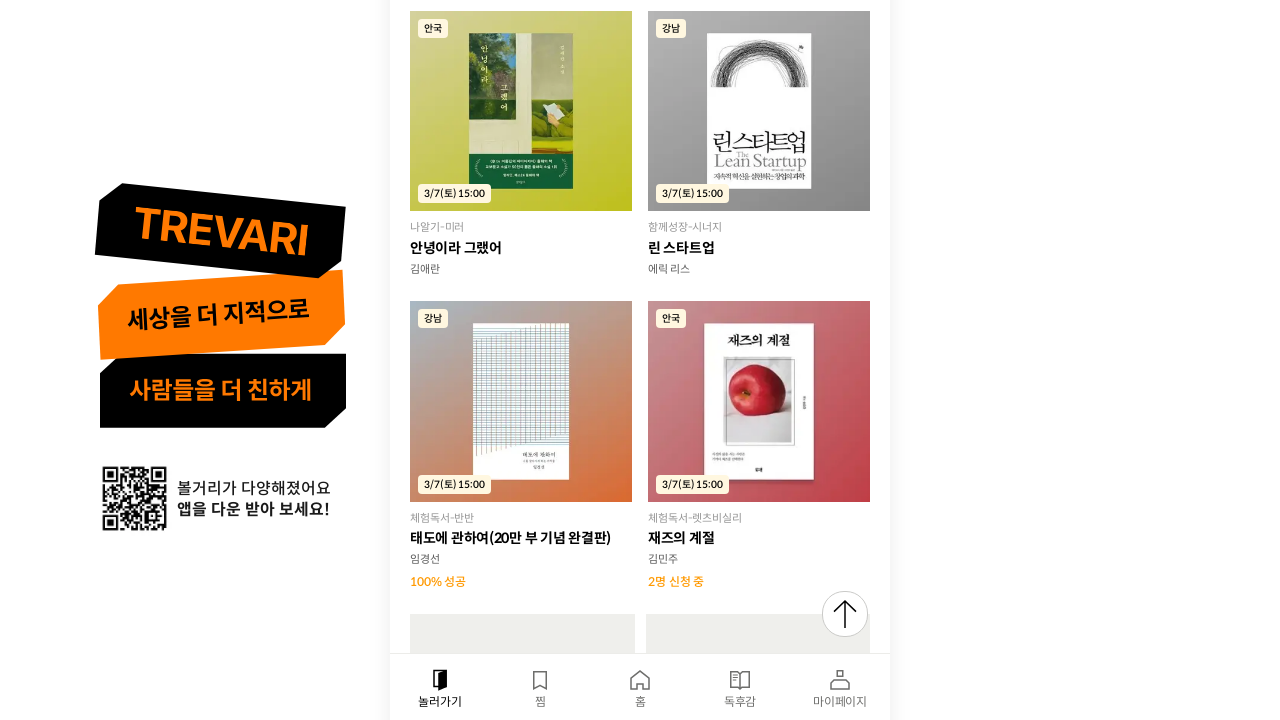

Waited 2 seconds for new content to load (iteration 5/5)
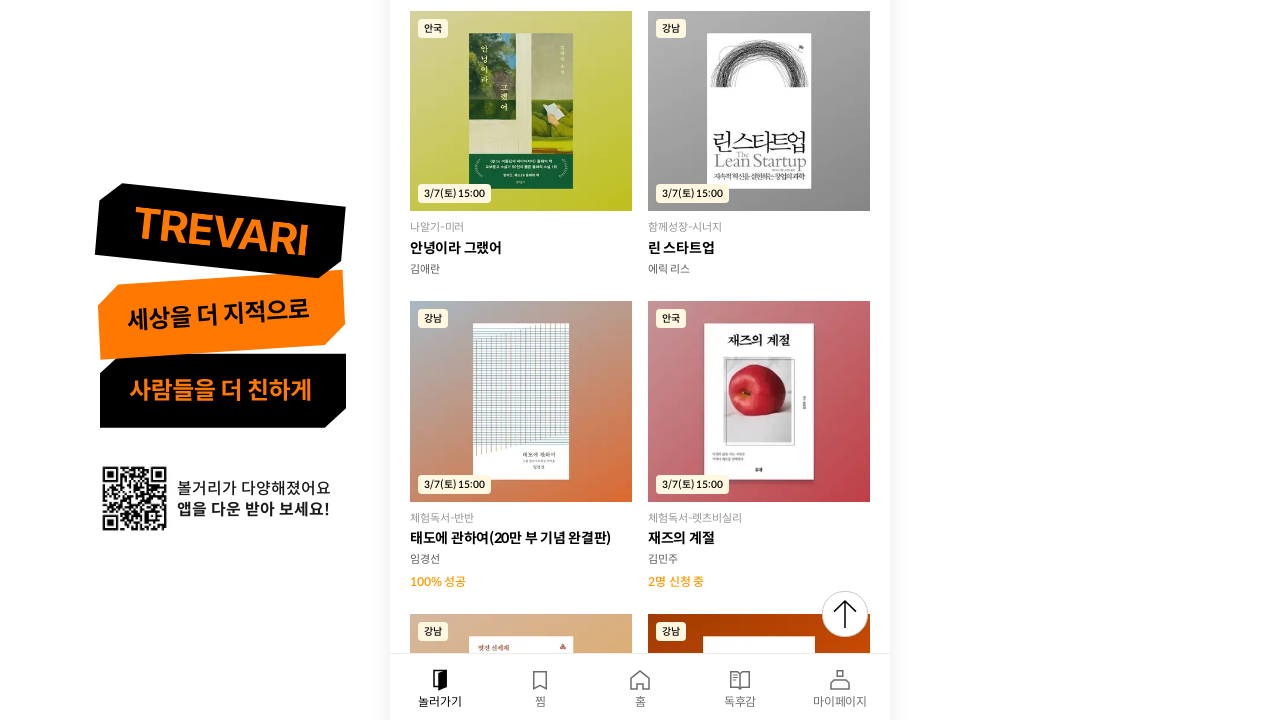

Meeting links with '/meetings/' href found on page
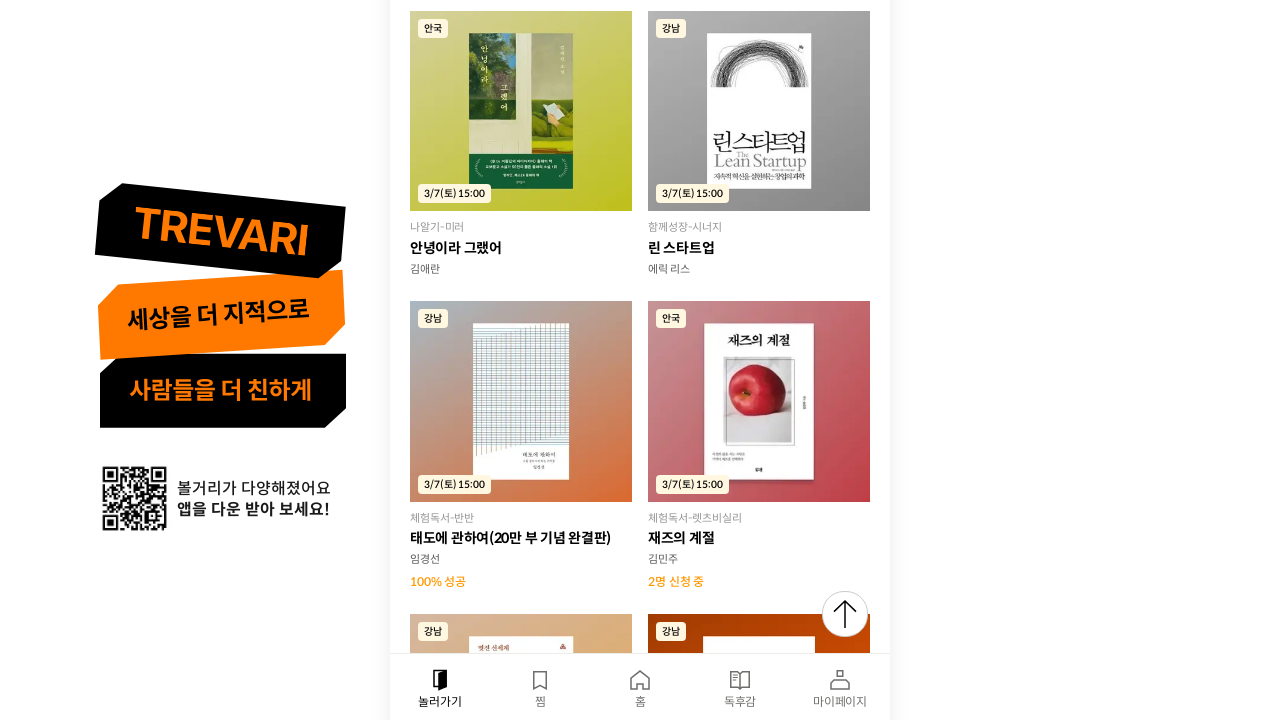

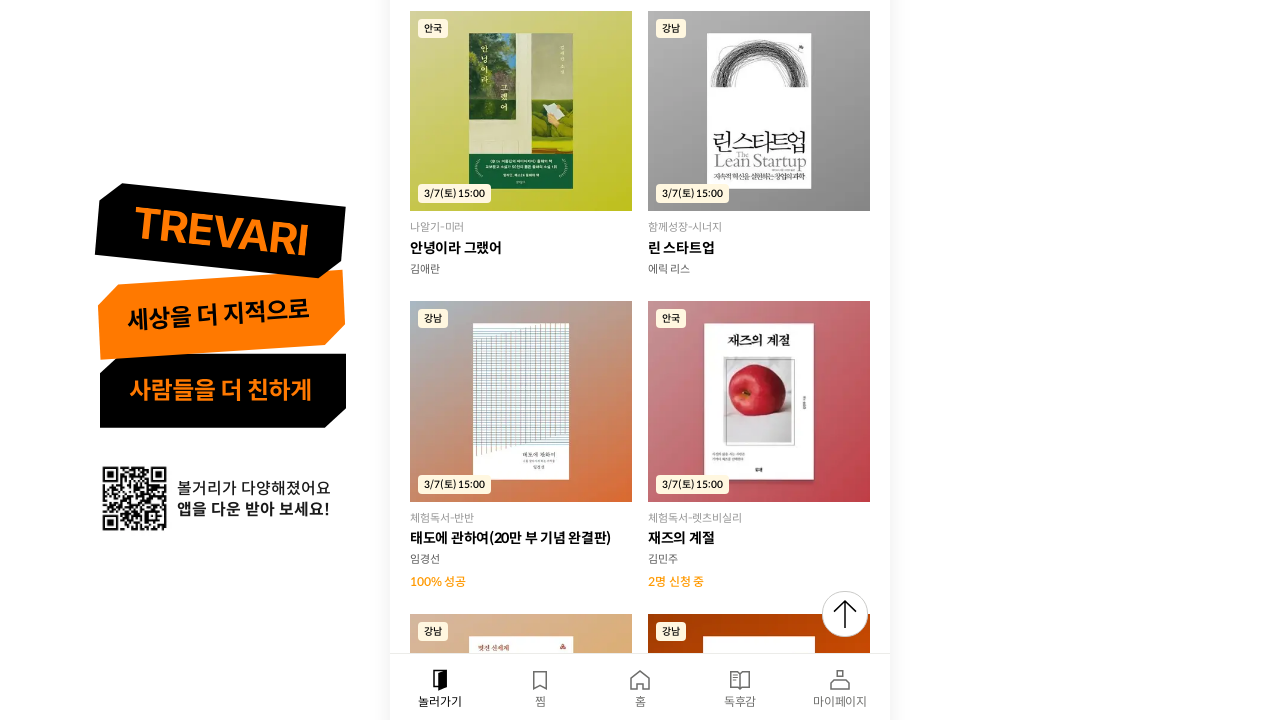